Tests that the currently applied filter is highlighted in the navigation

Starting URL: https://demo.playwright.dev/todomvc

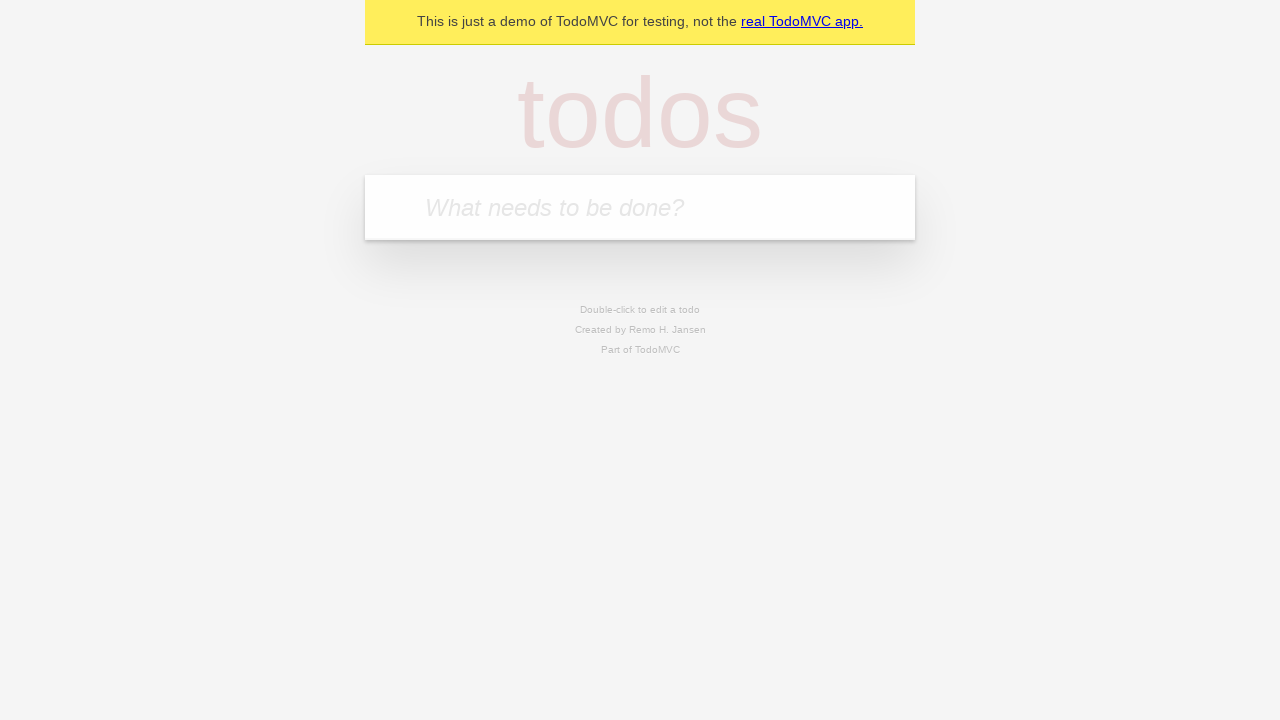

Filled todo input with 'buy some cheese' on internal:attr=[placeholder="What needs to be done?"i]
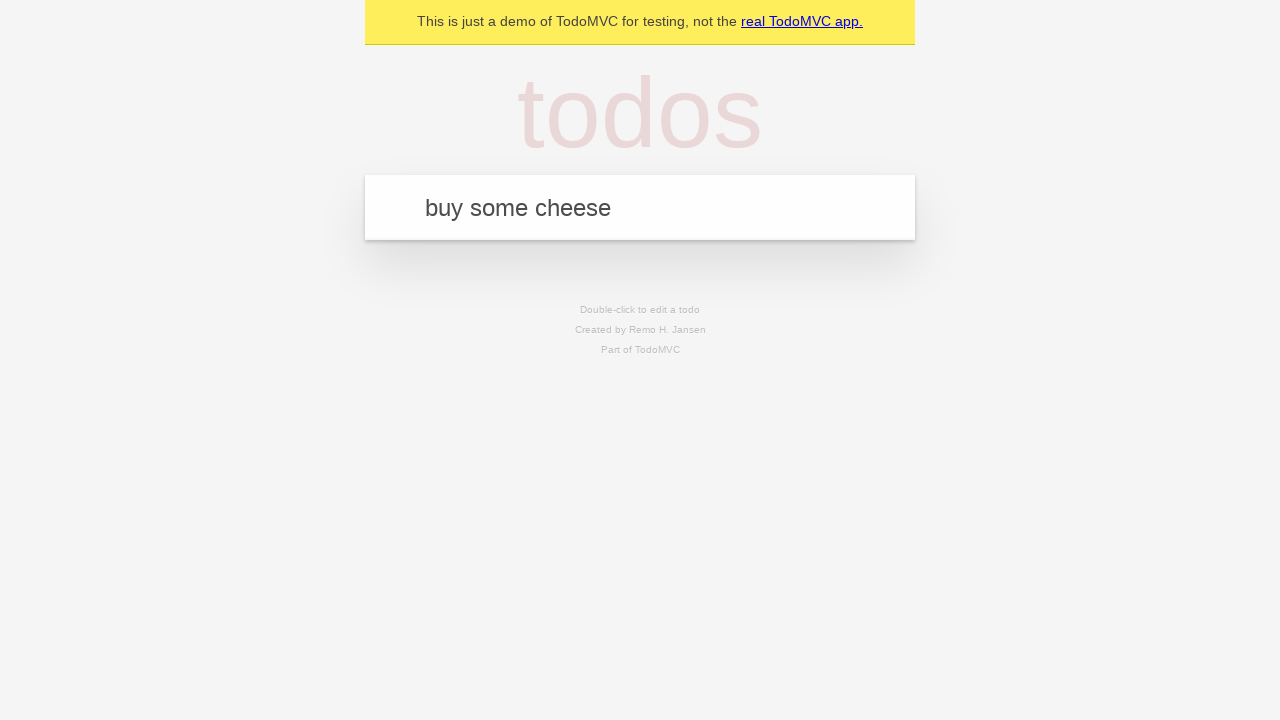

Pressed Enter to create first todo on internal:attr=[placeholder="What needs to be done?"i]
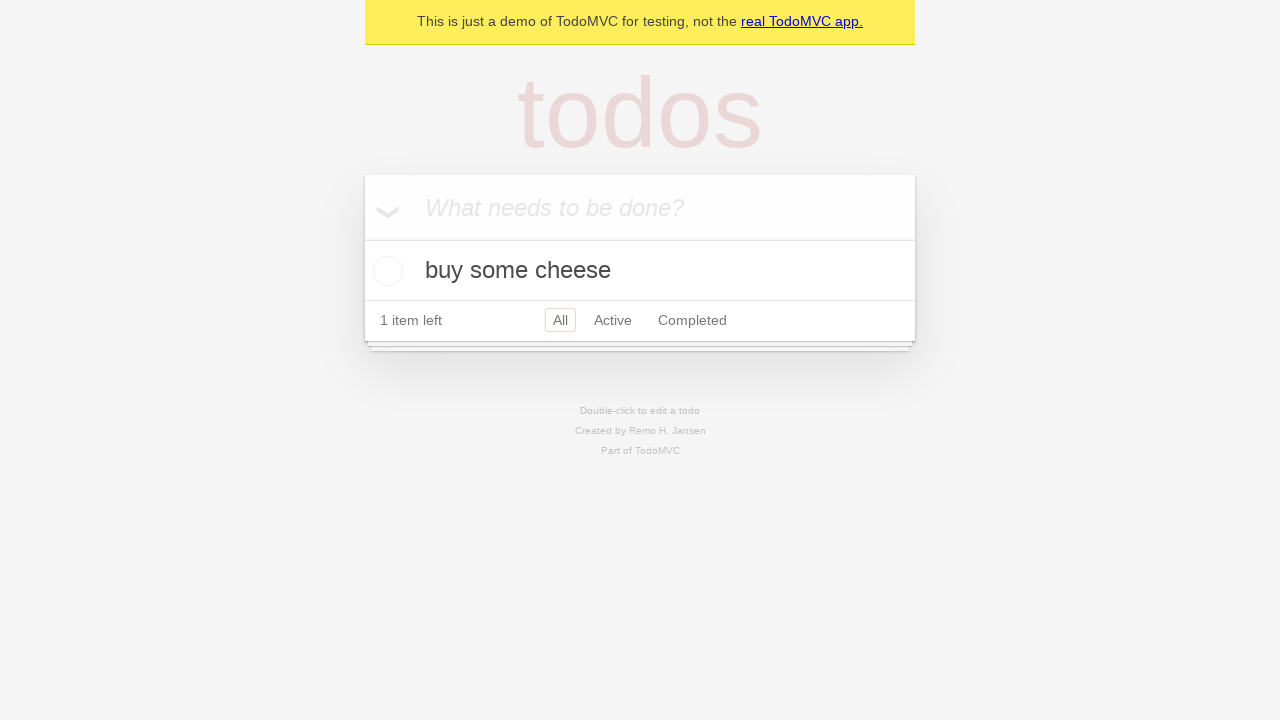

Filled todo input with 'feed the cat' on internal:attr=[placeholder="What needs to be done?"i]
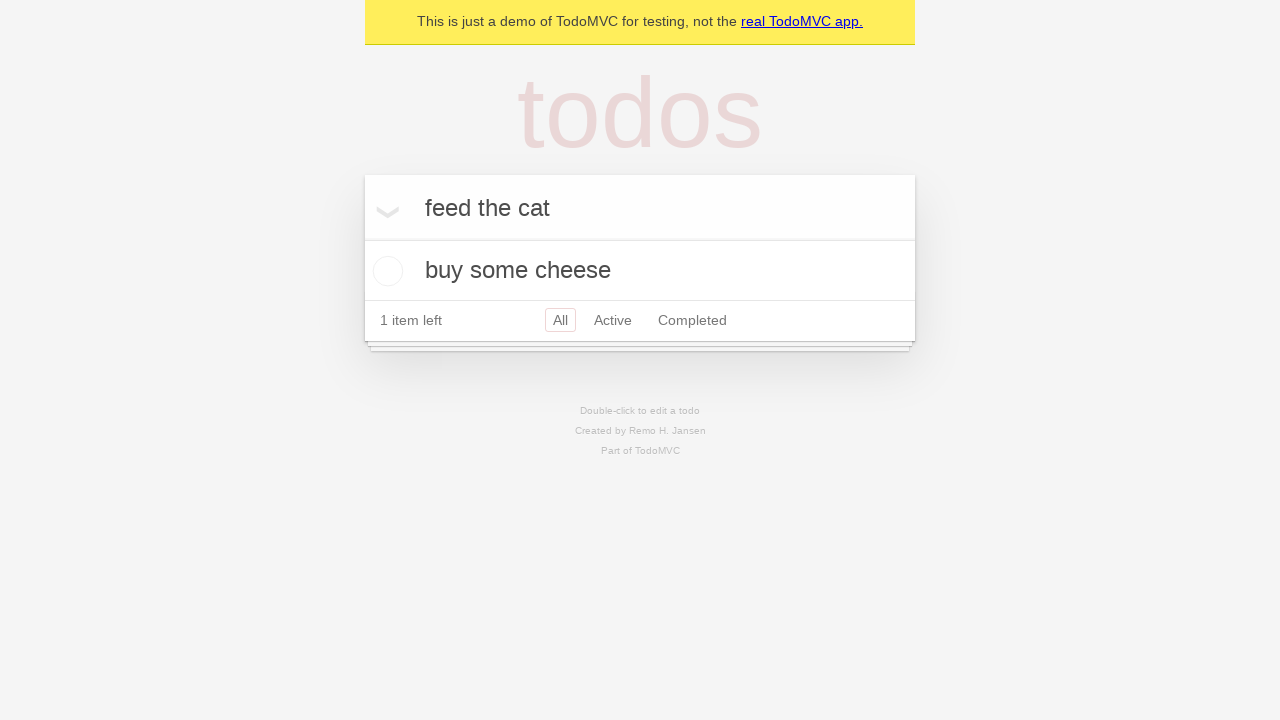

Pressed Enter to create second todo on internal:attr=[placeholder="What needs to be done?"i]
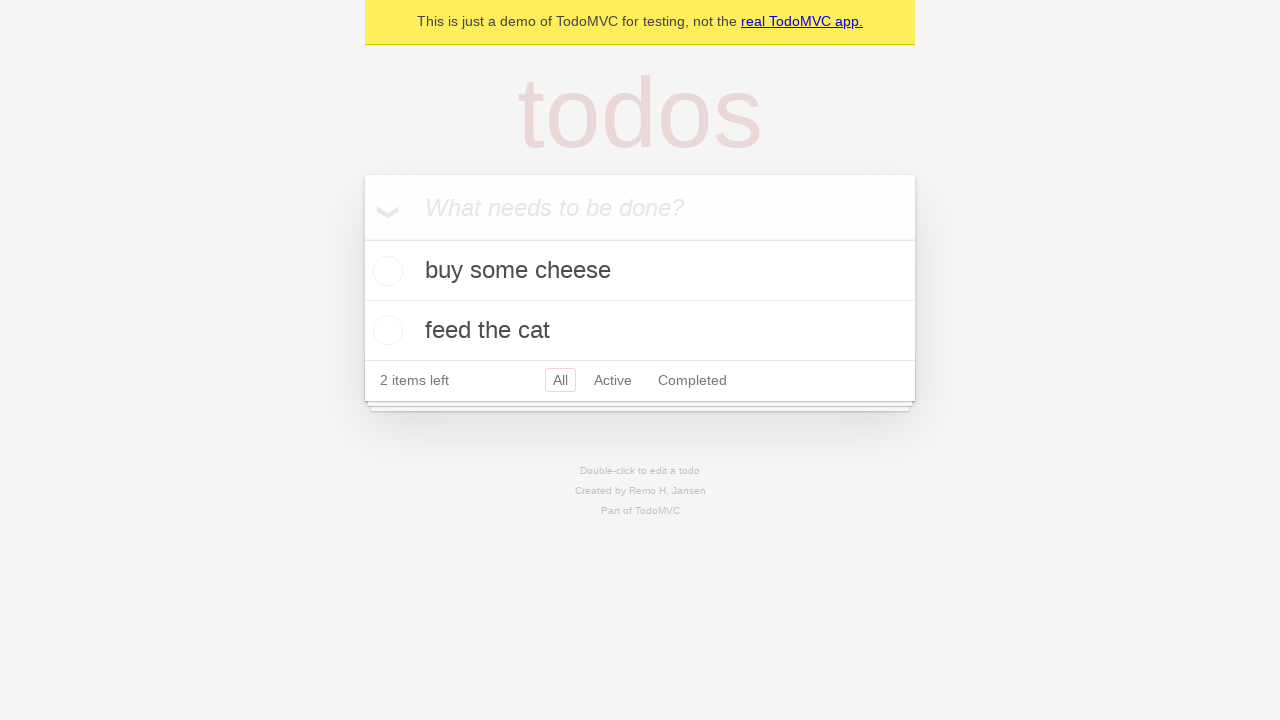

Filled todo input with 'book a doctors appointment' on internal:attr=[placeholder="What needs to be done?"i]
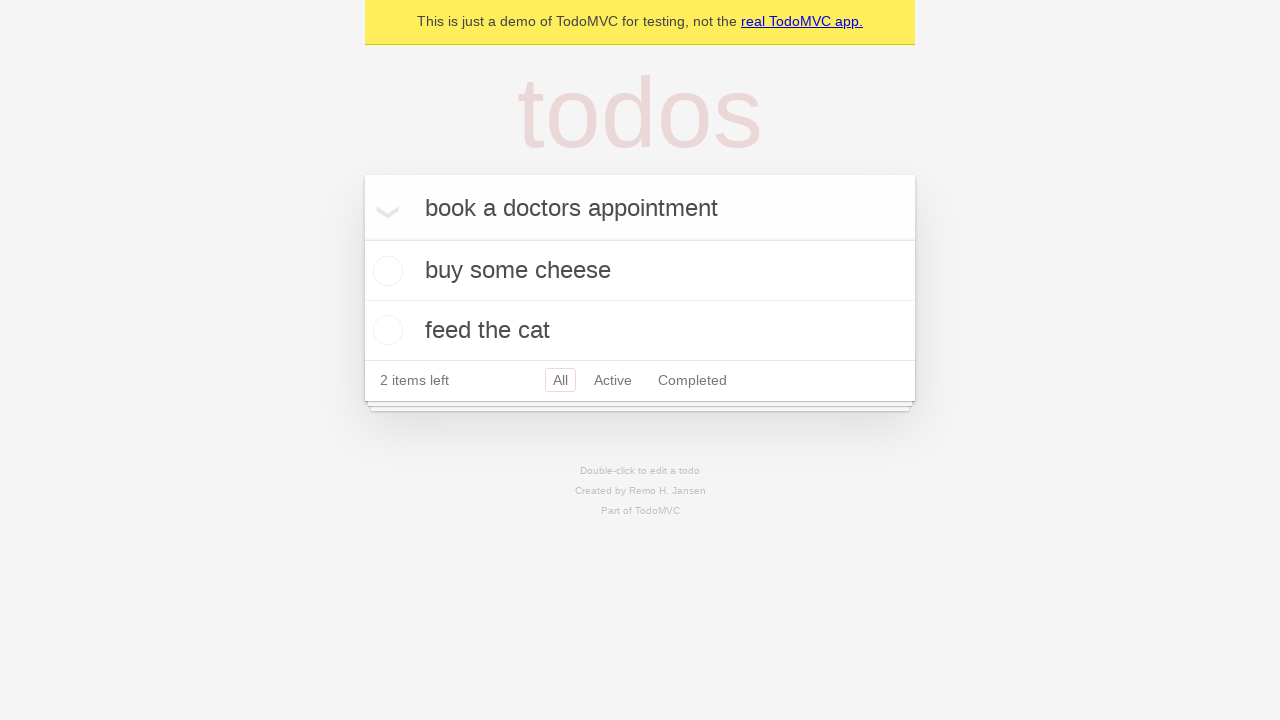

Pressed Enter to create third todo on internal:attr=[placeholder="What needs to be done?"i]
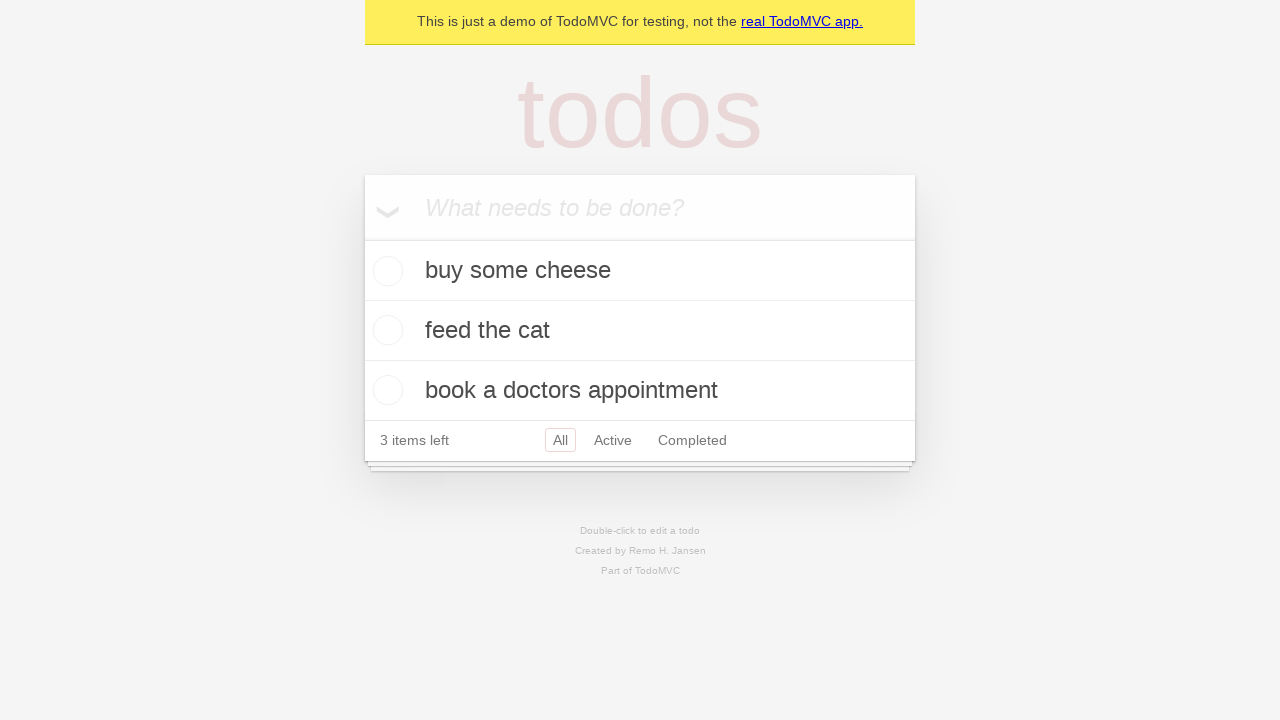

Verified 'All' filter is selected by default
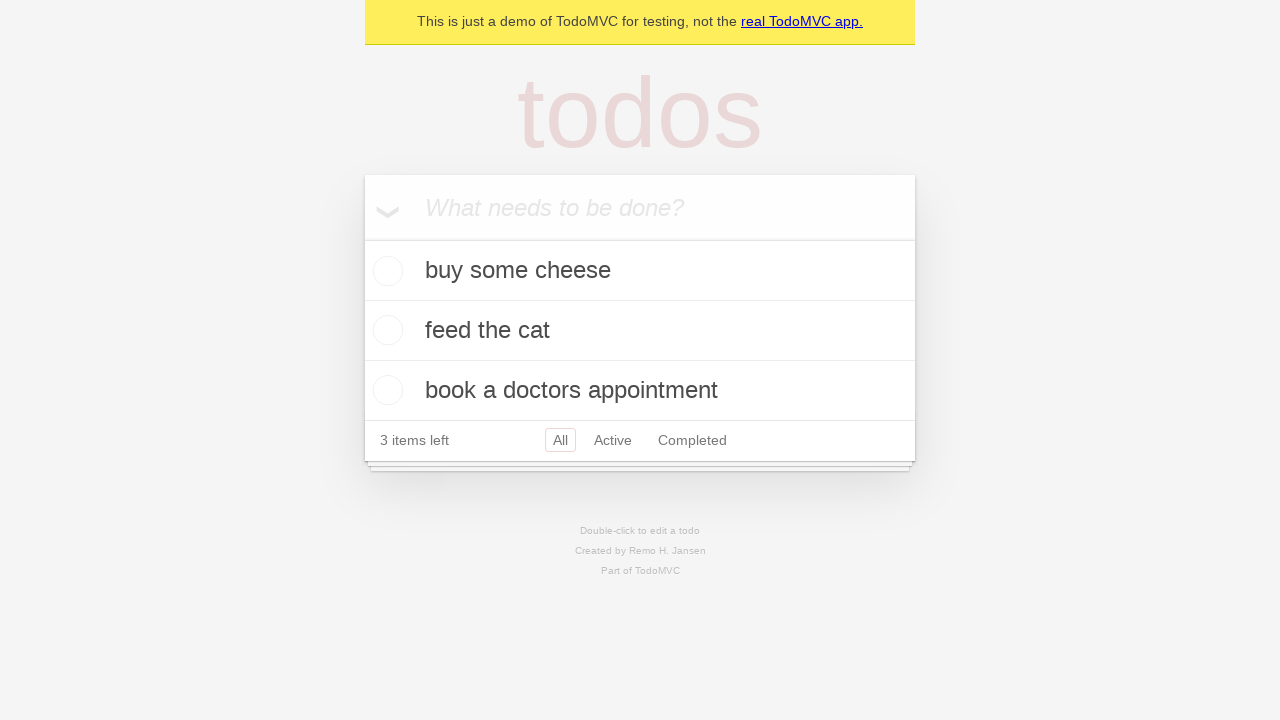

Clicked 'Active' filter at (613, 440) on internal:role=link[name="Active"i]
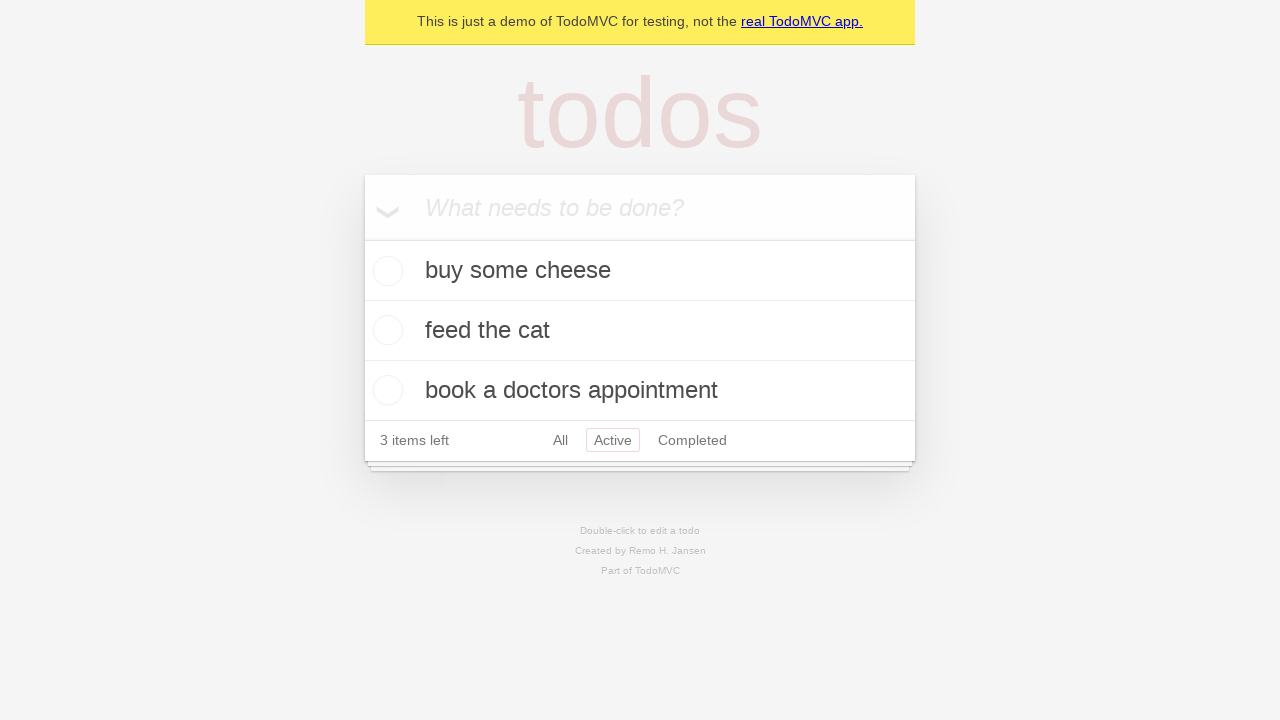

Verified 'Active' filter is now selected
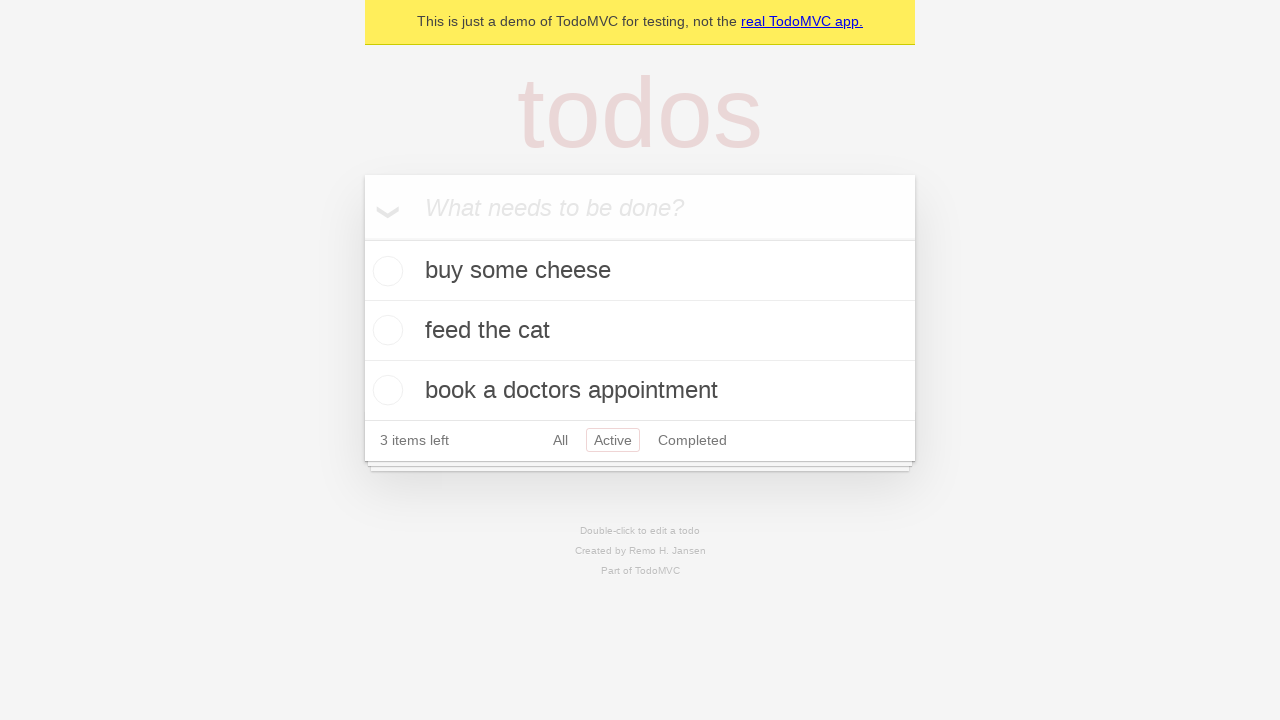

Clicked 'Completed' filter at (692, 440) on internal:role=link[name="Completed"i]
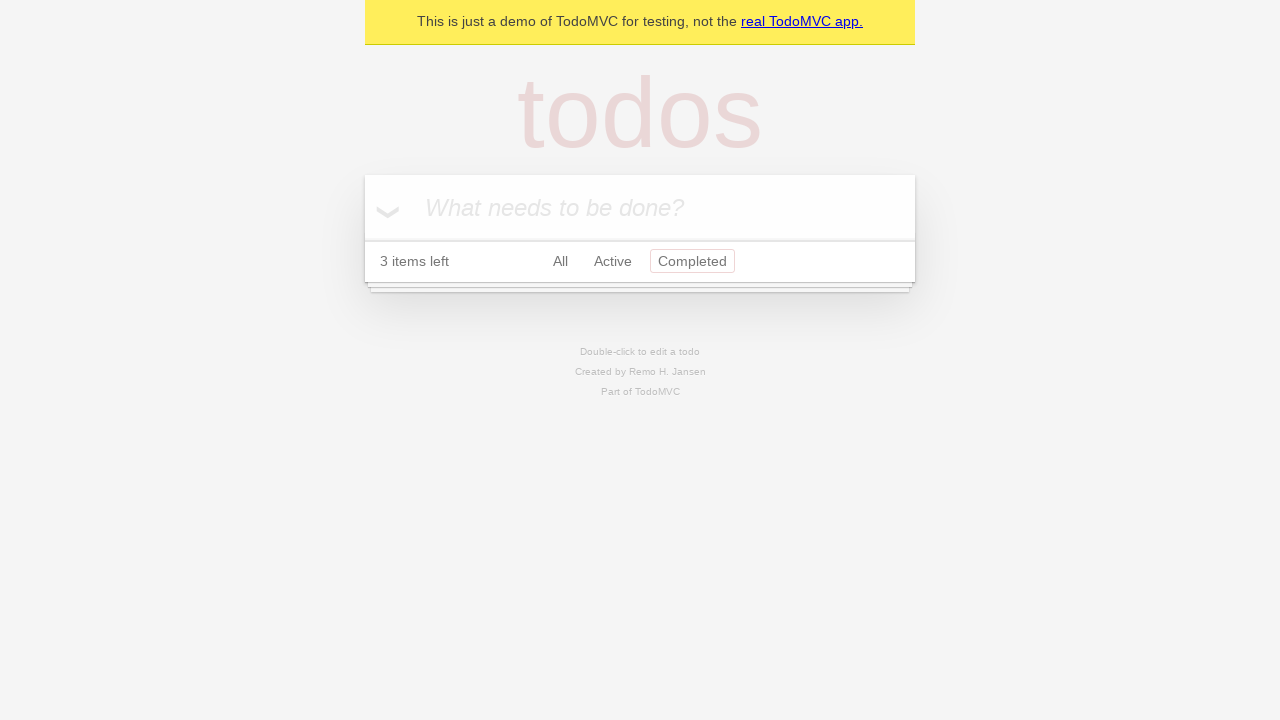

Verified 'Completed' filter is now selected
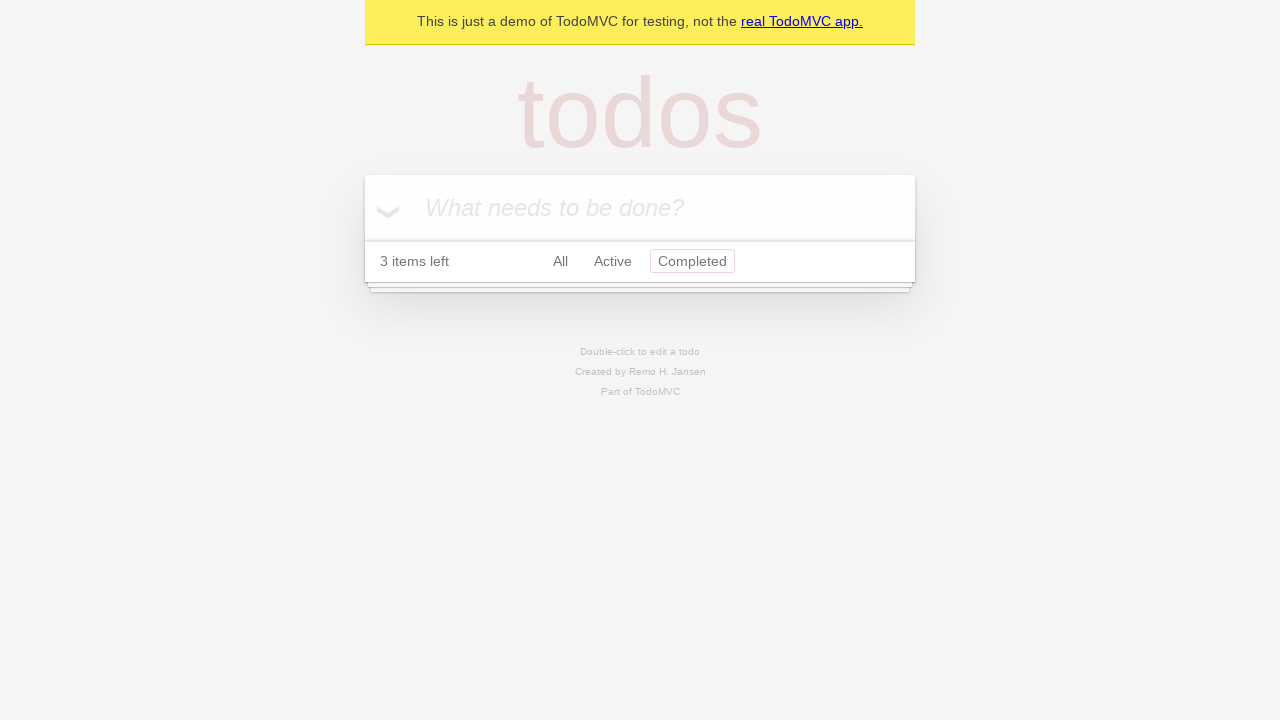

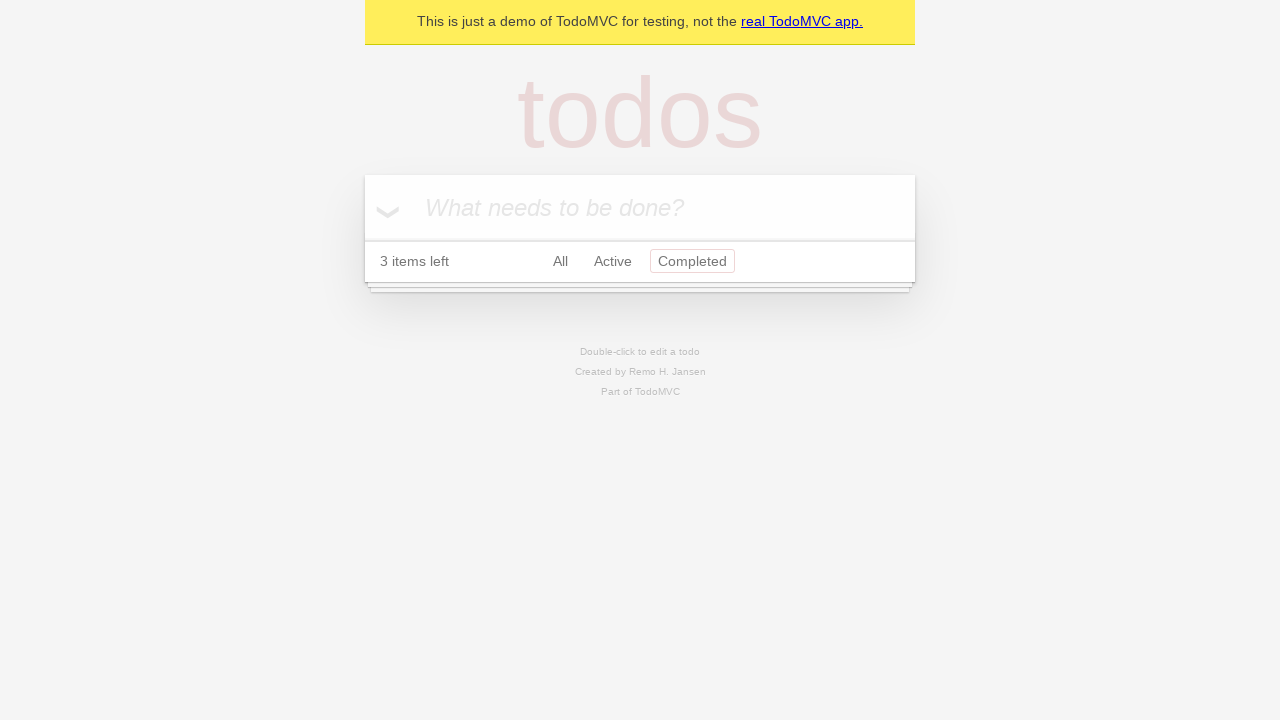